Tests clicking the adder button and waiting for the new box element to appear

Starting URL: https://www.selenium.dev/selenium/web/dynamic.html

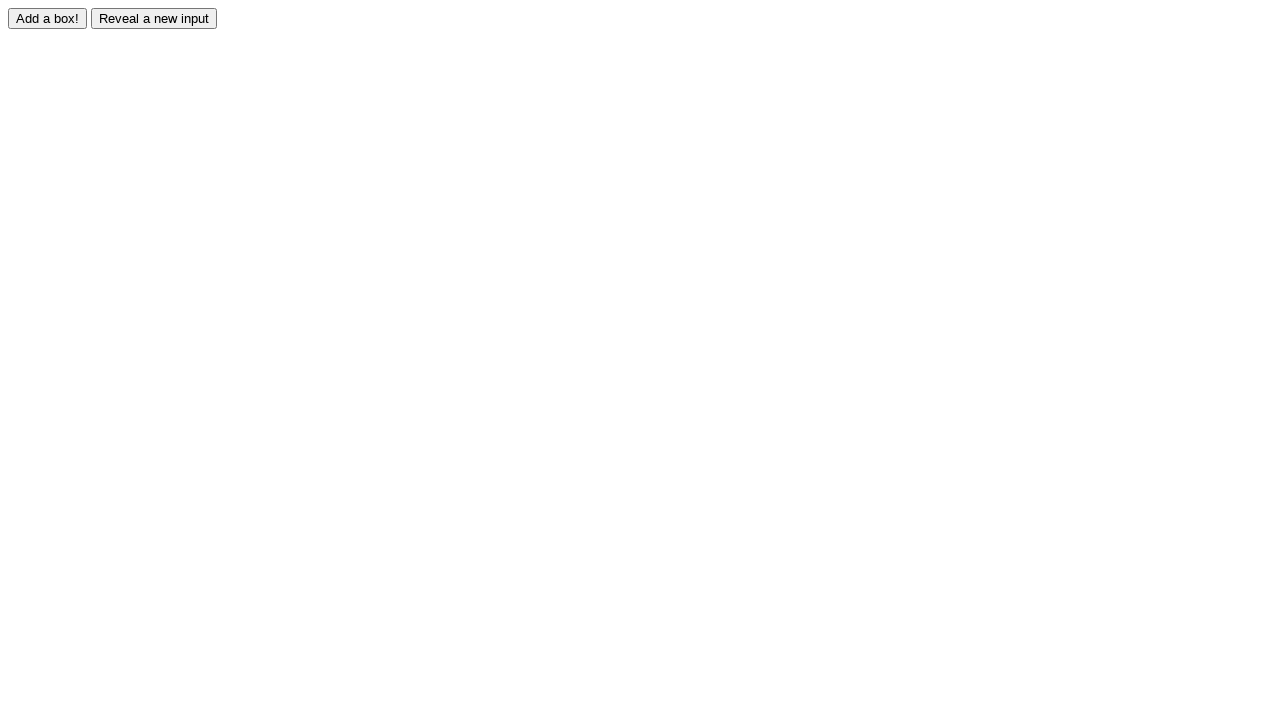

Clicked the adder button to create a new box at (48, 18) on #adder
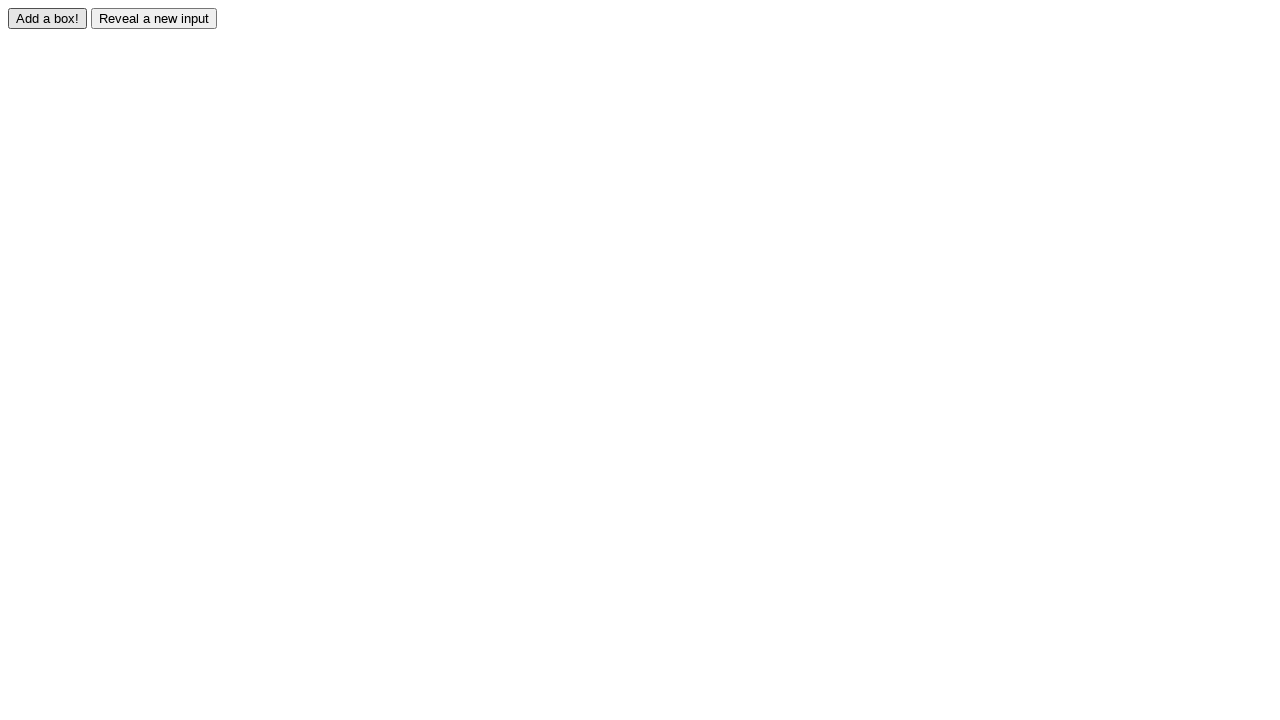

Waited for new box element to appear
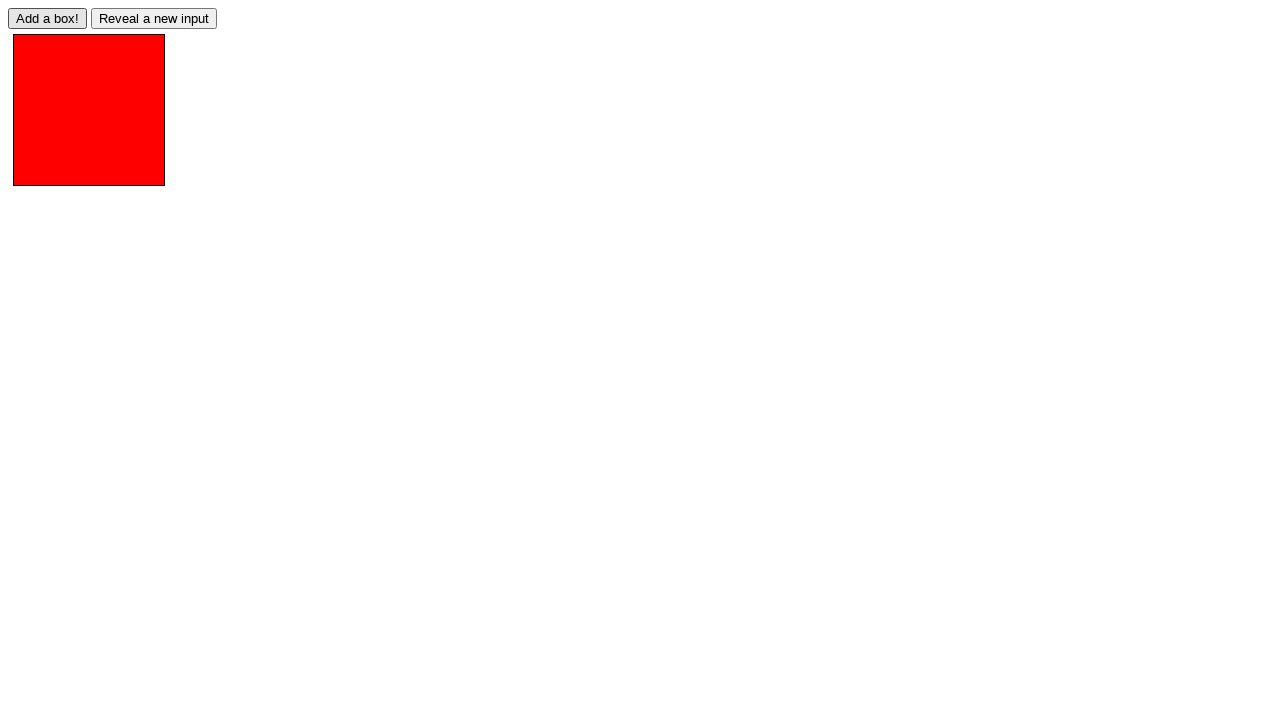

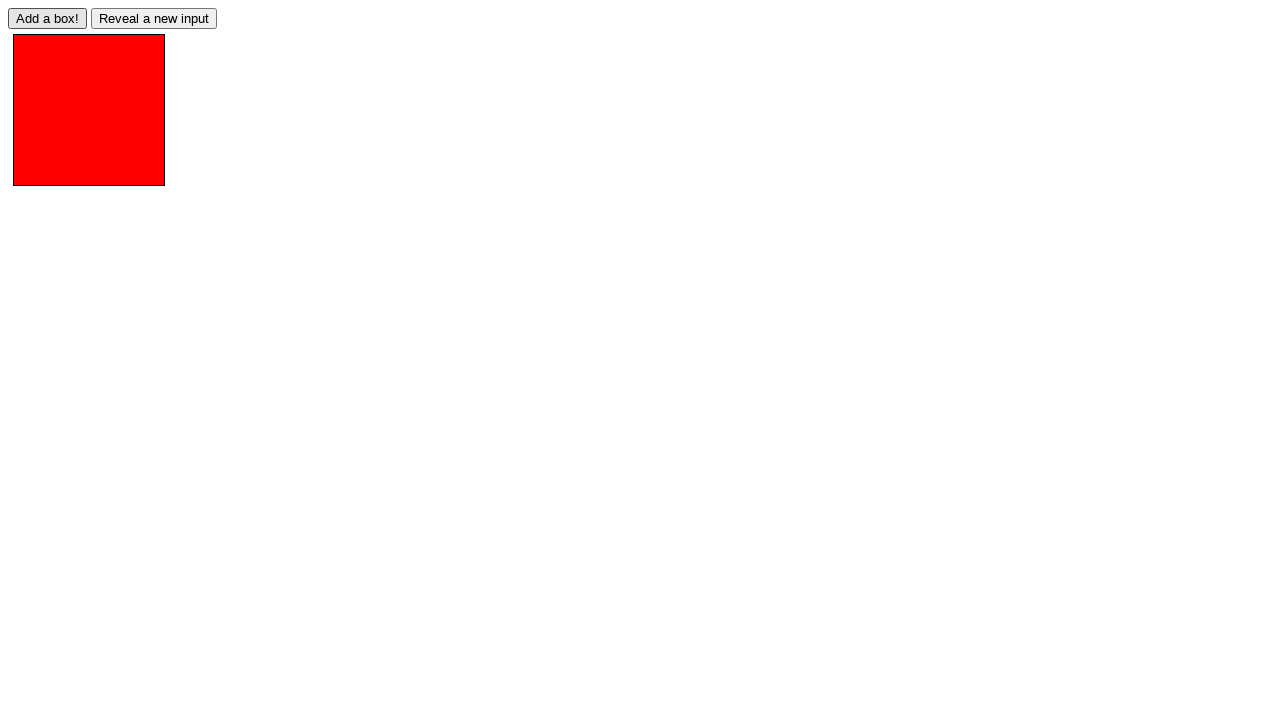